Tests filling billing details form on checkout page with all required fields

Starting URL: https://webshop-agil-testautomatiserare.netlify.app/checkout

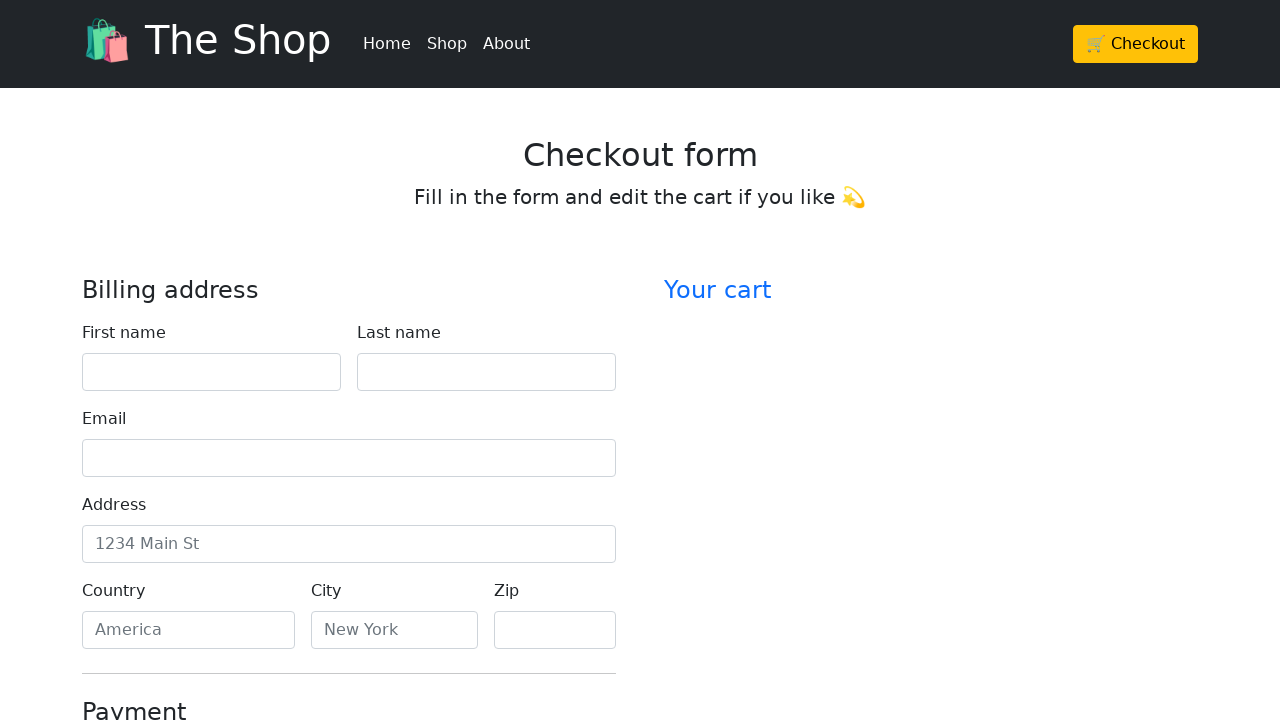

Filled first name field with 'John' on #firstName
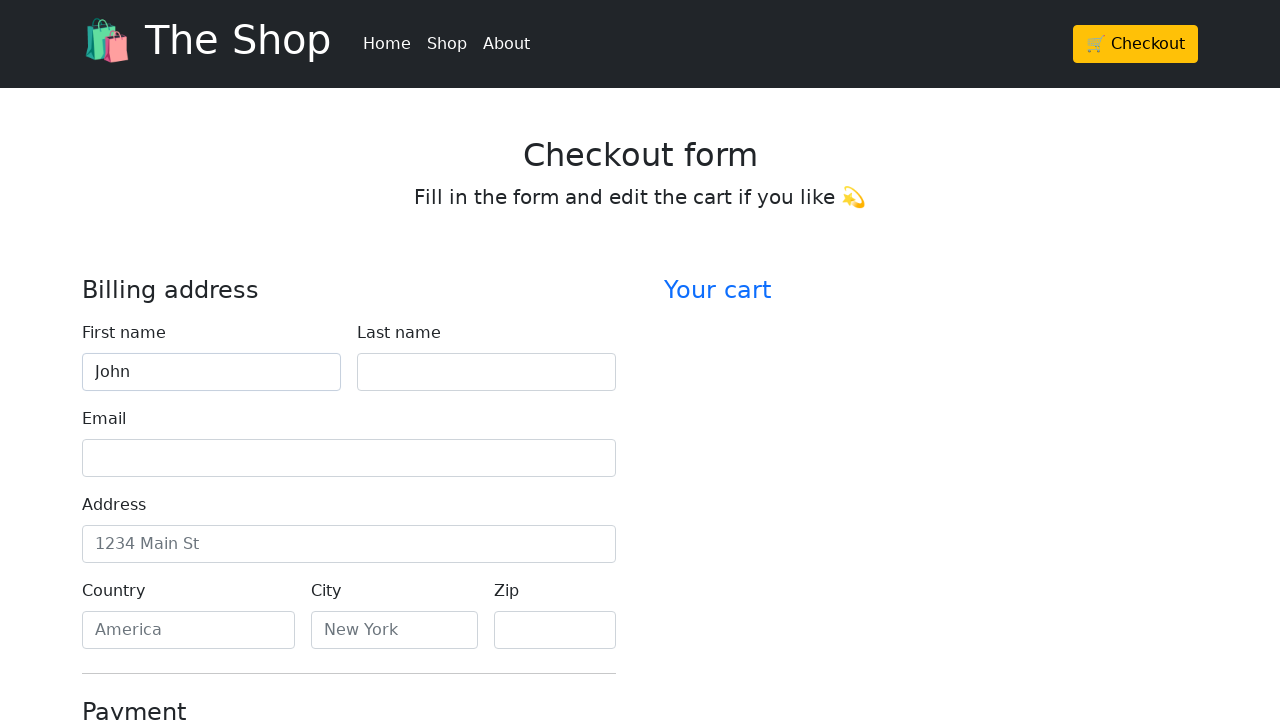

Filled last name field with 'Smith' on #lastName
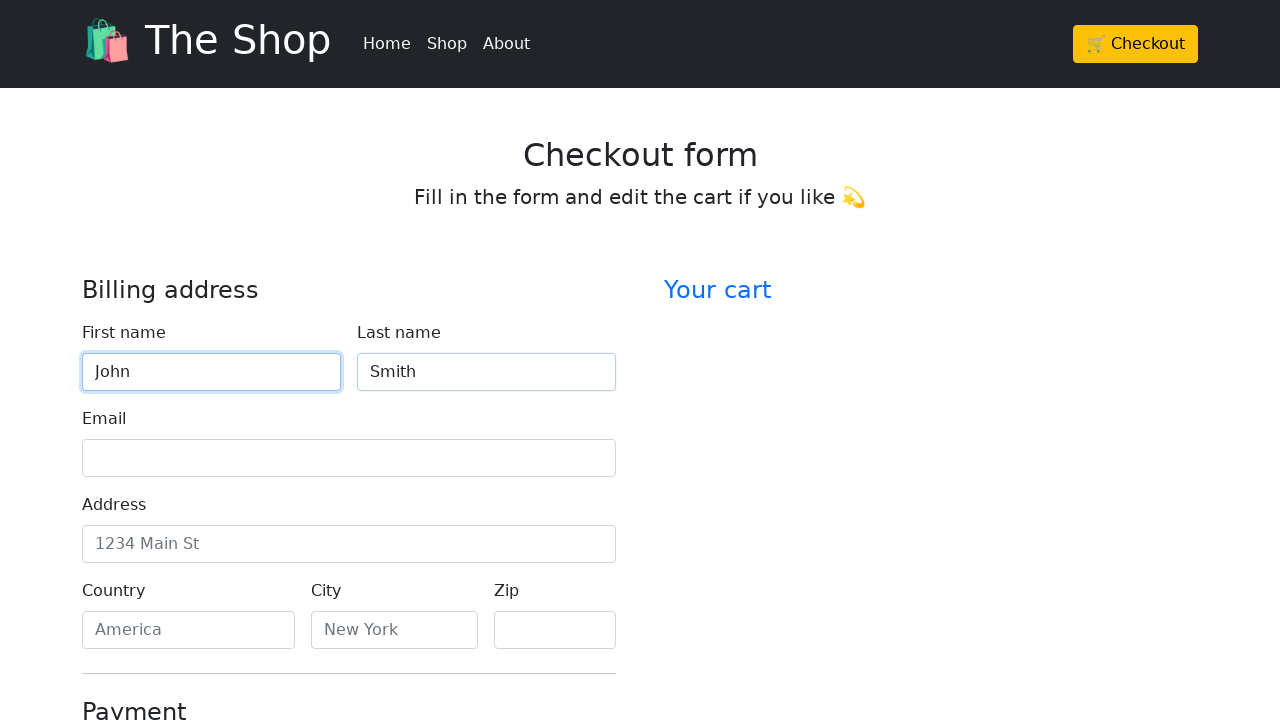

Filled email field with 'john.smith@example.com' on #email
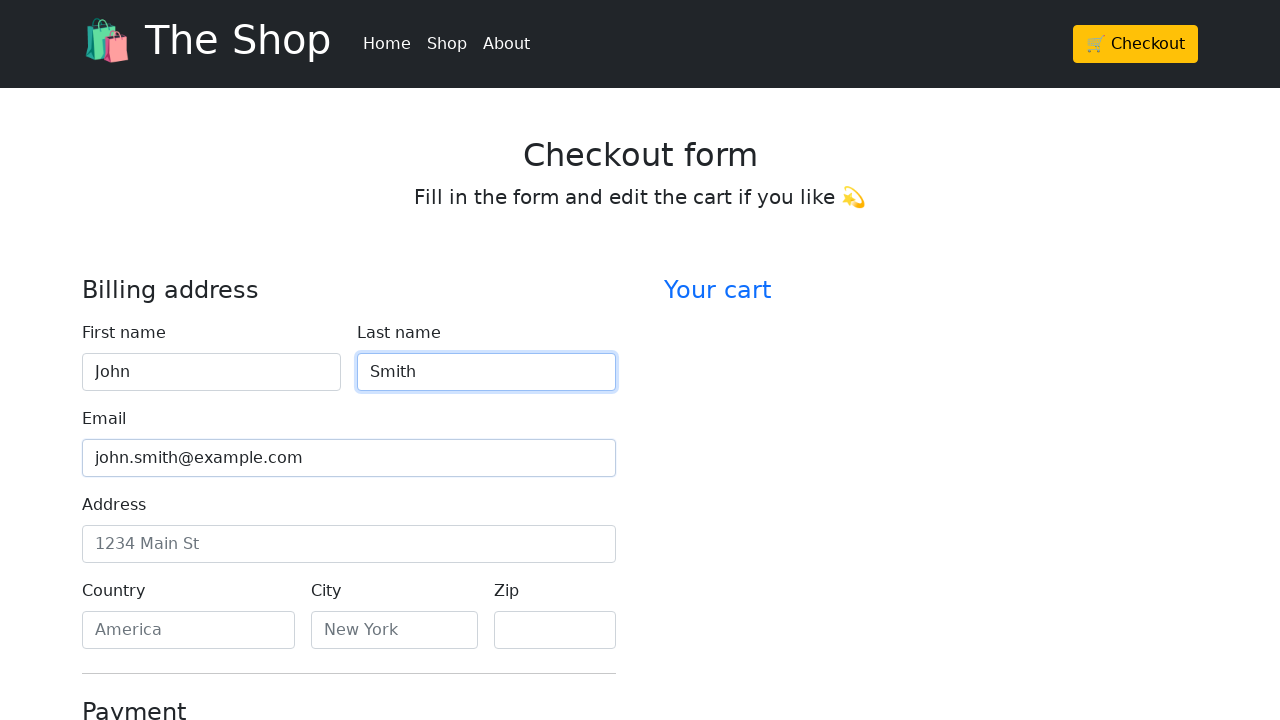

Filled address field with '123 Main Street' on #address
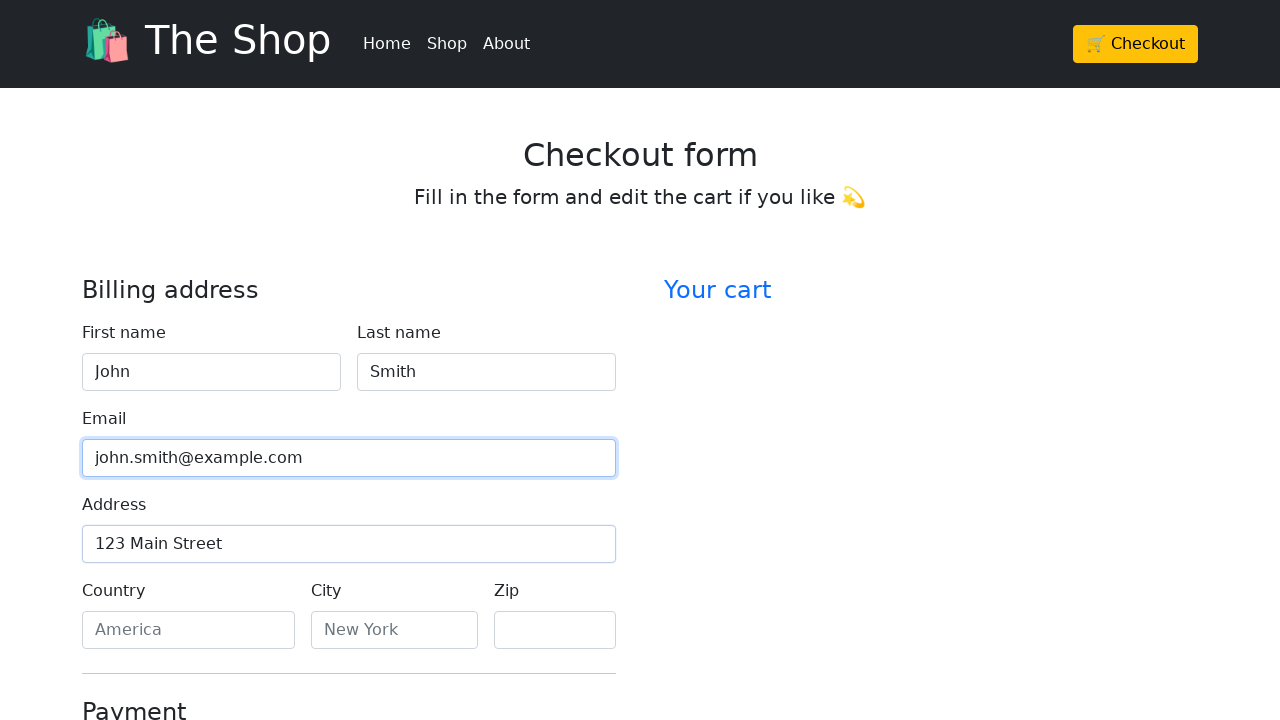

Filled country field with 'Sweden' on #country
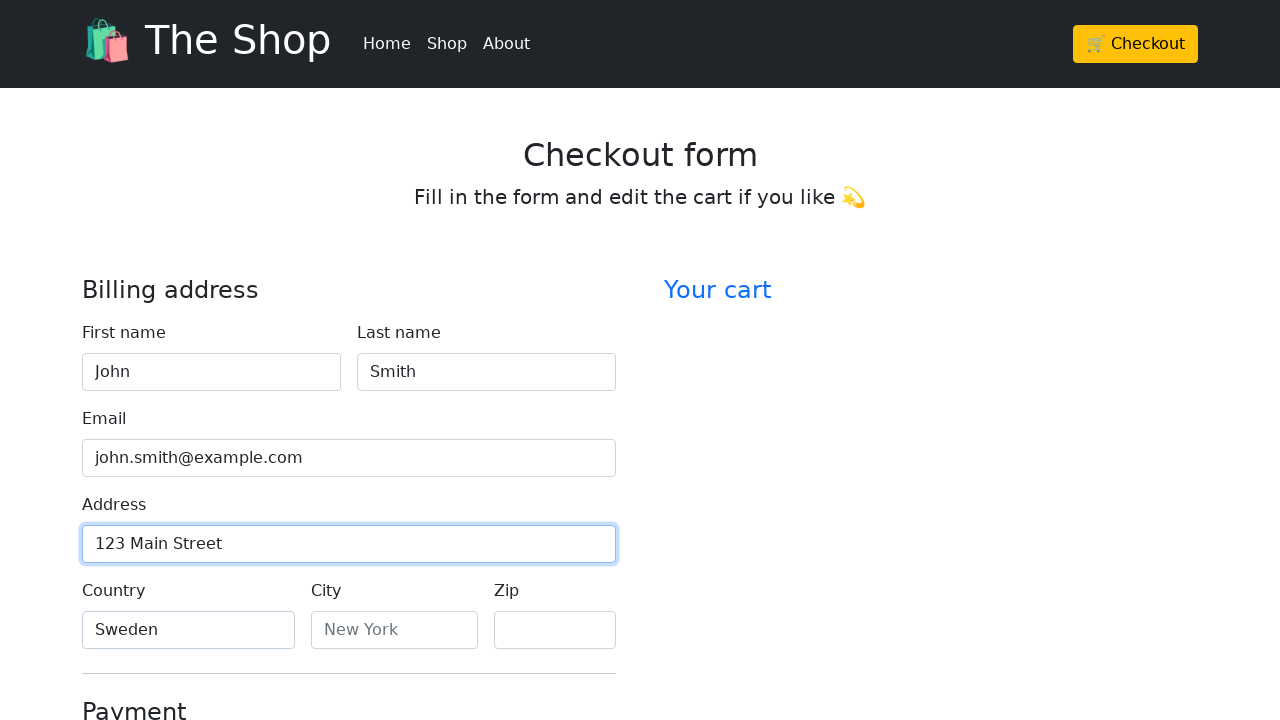

Filled city field with 'Stockholm' on #city
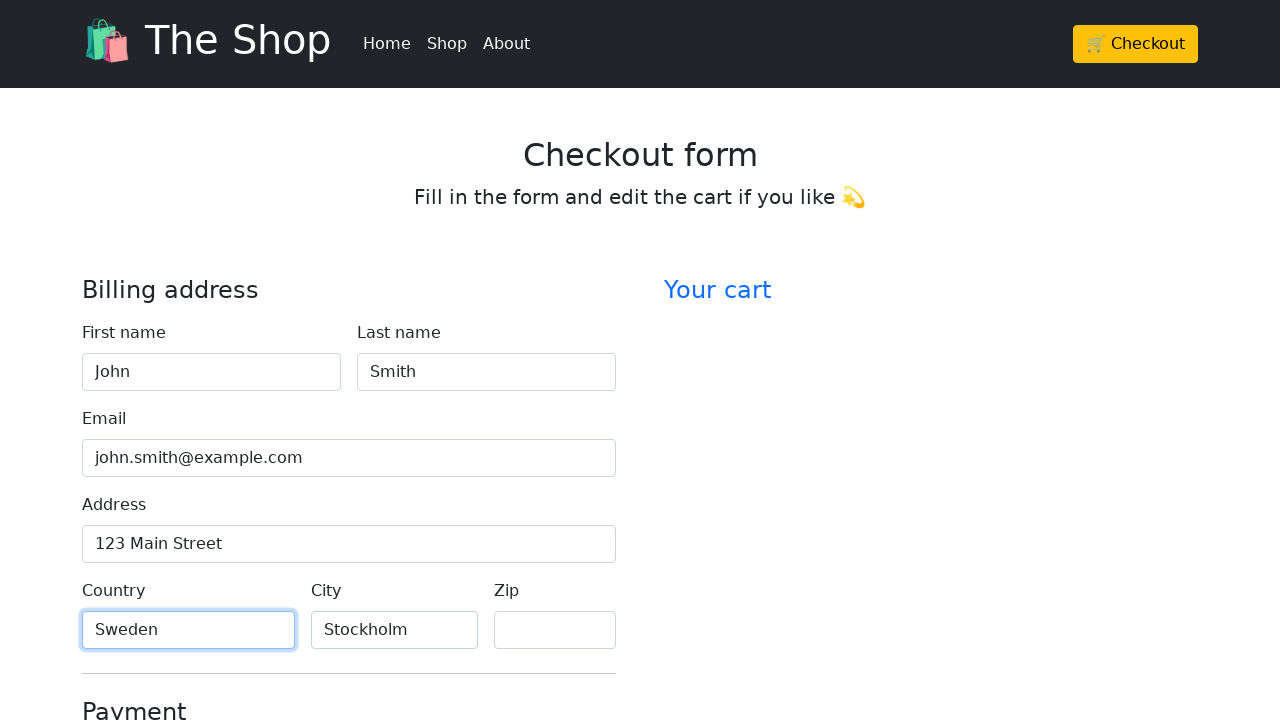

Filled zip code field with '11122' on #zip
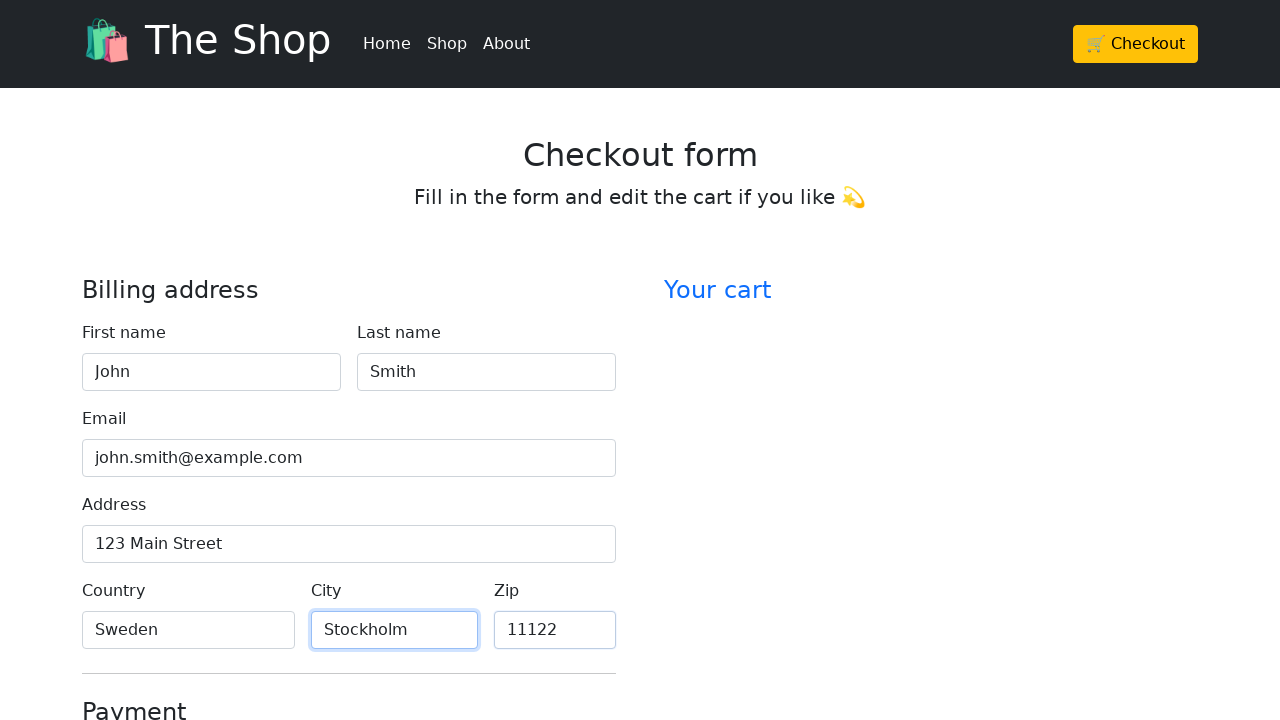

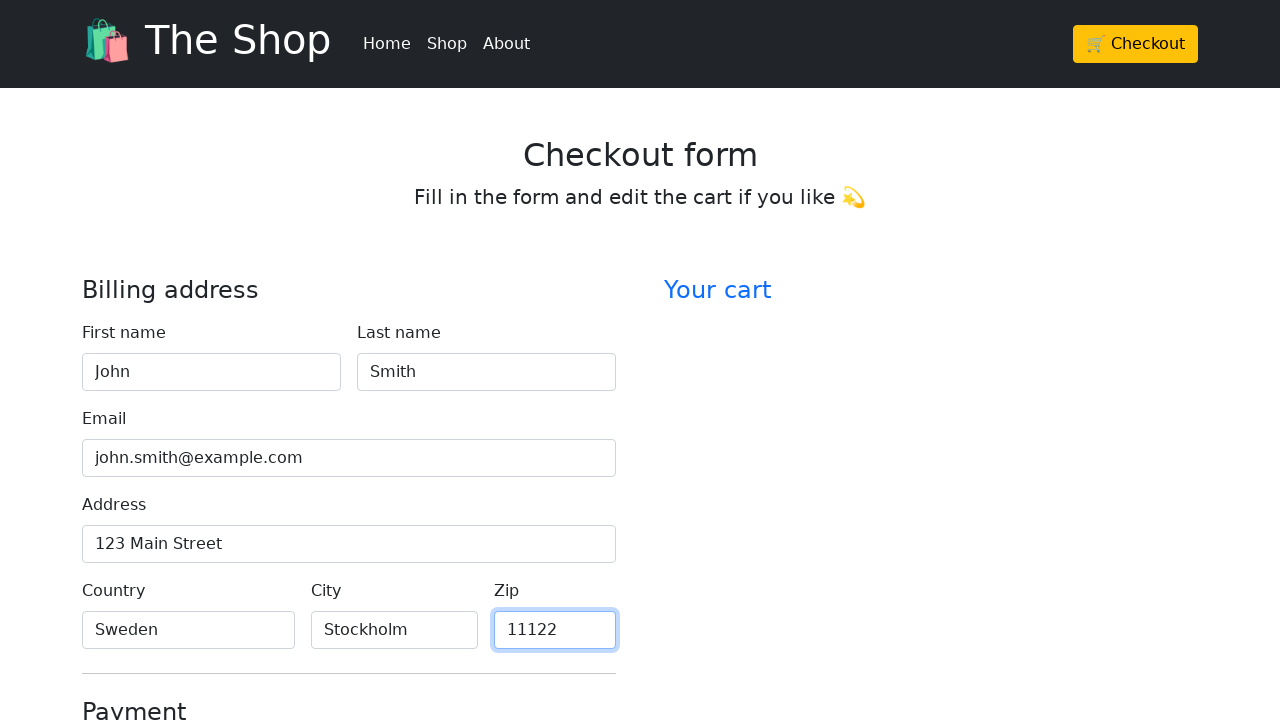